Tests registration form with various invalid phone number formats including too short, too long, and invalid prefix

Starting URL: https://alada.vn/tai-khoan/dang-ky.html

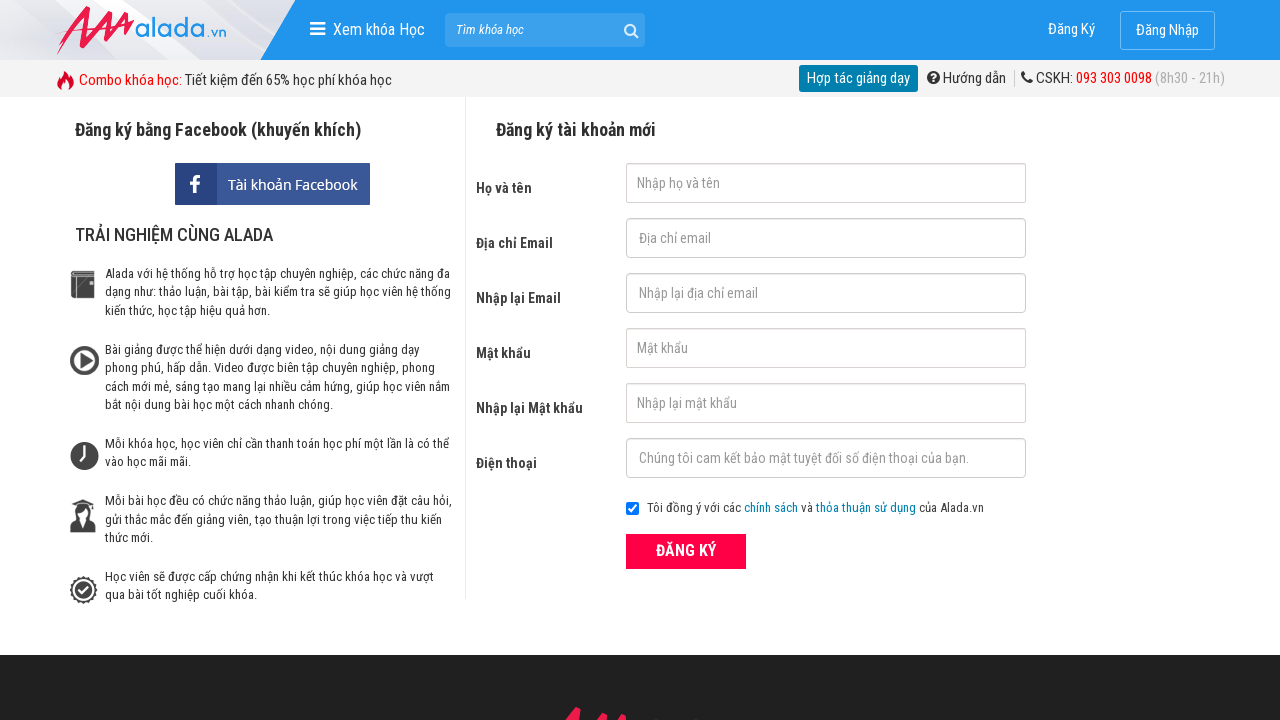

Filled first name field with 'Joe Biden' on #txtFirstname
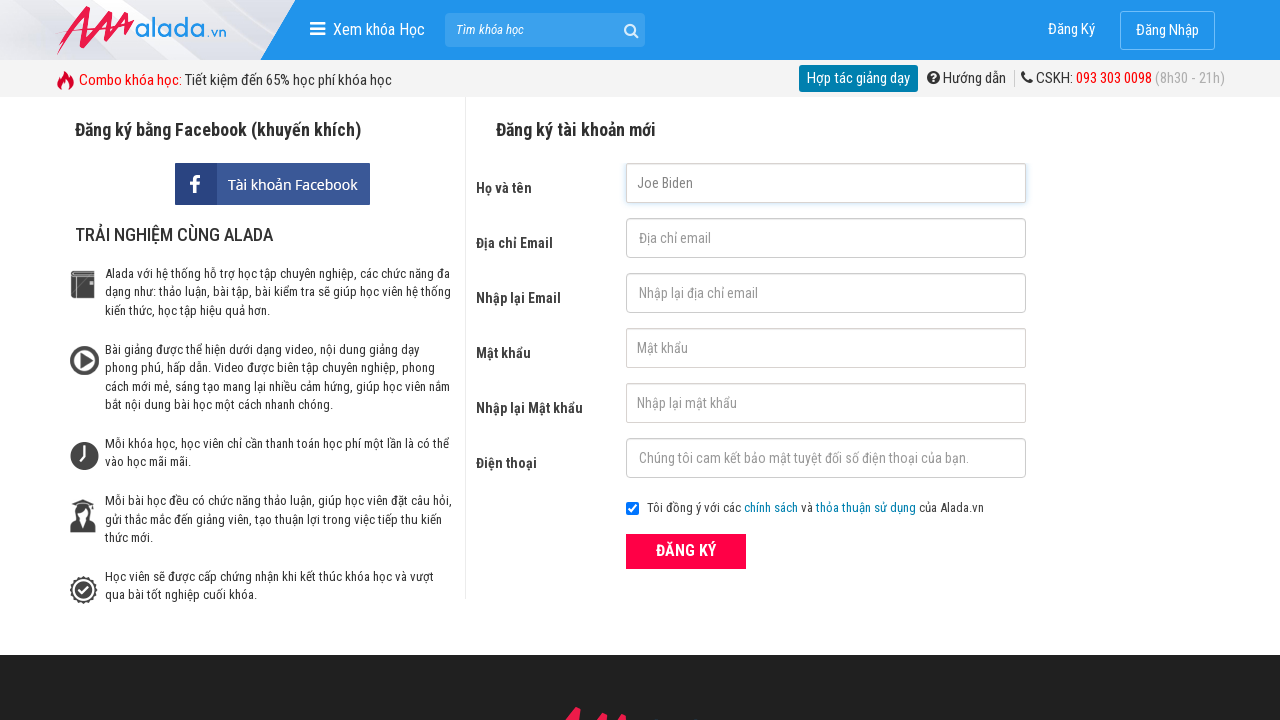

Filled email field with 'Joe@biden.com' on #txtEmail
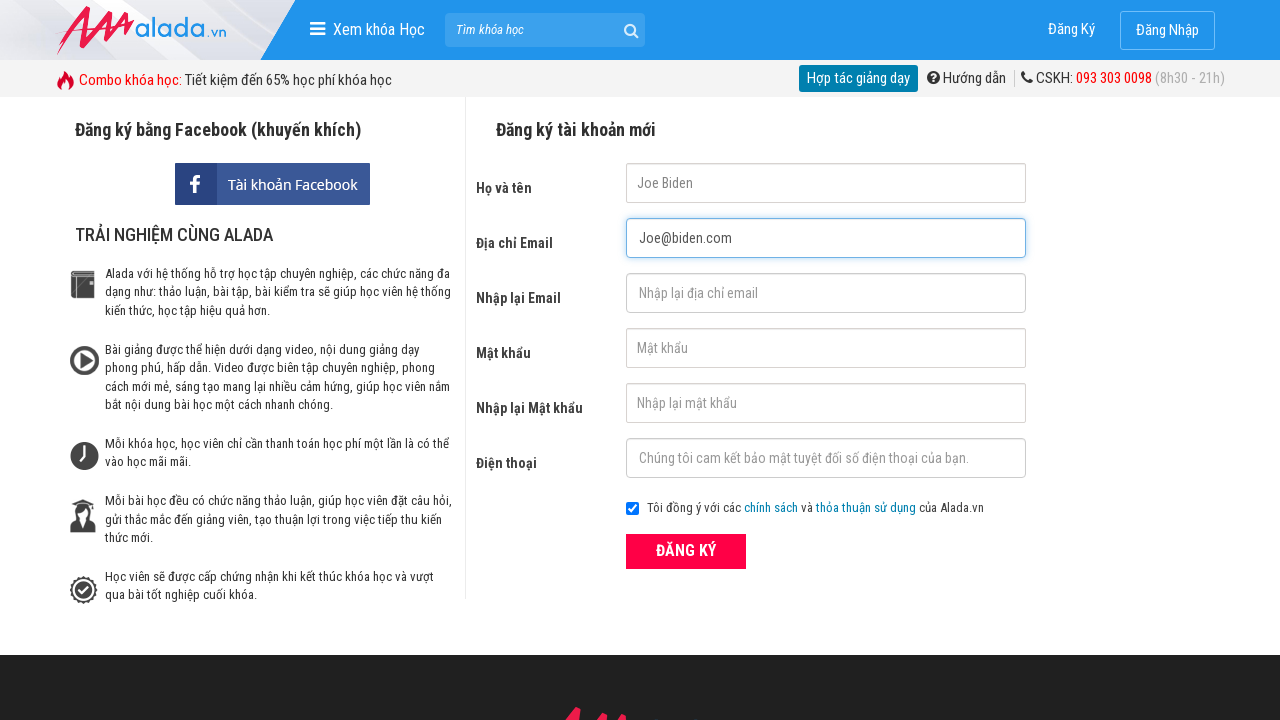

Filled confirm email field with 'Joe@biden.com' on #txtCEmail
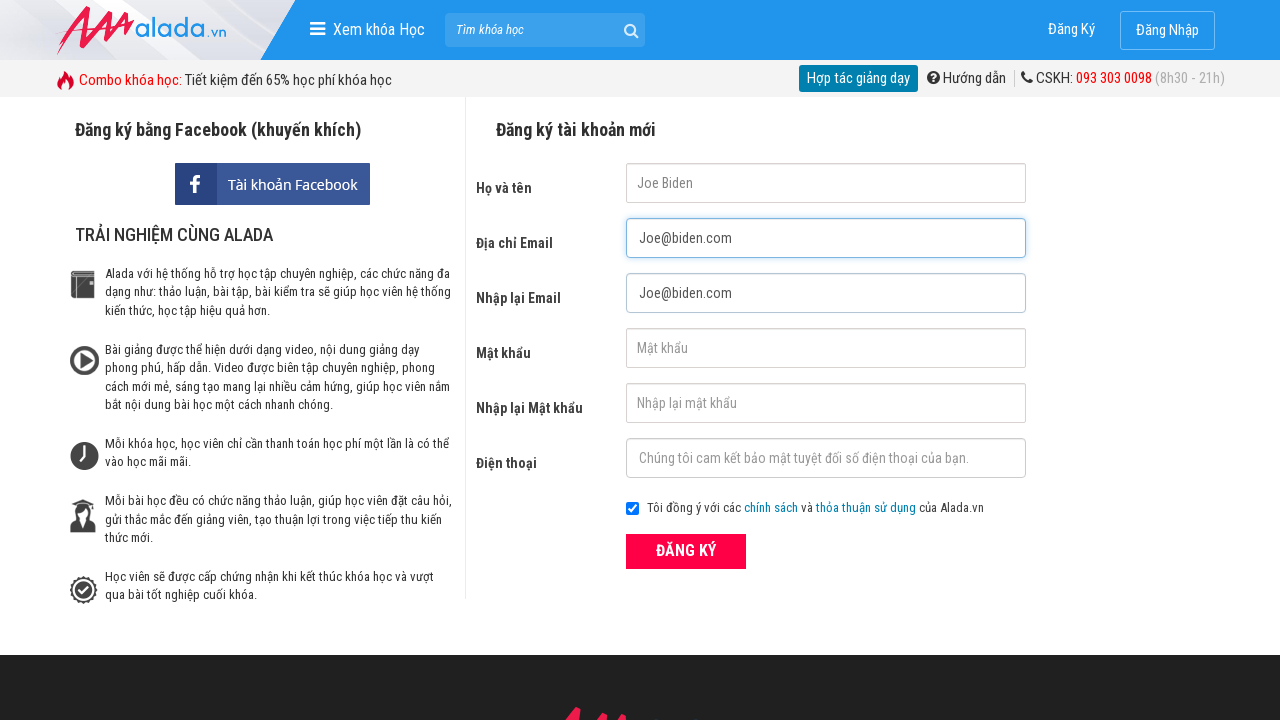

Filled password field with '123456' on #txtPassword
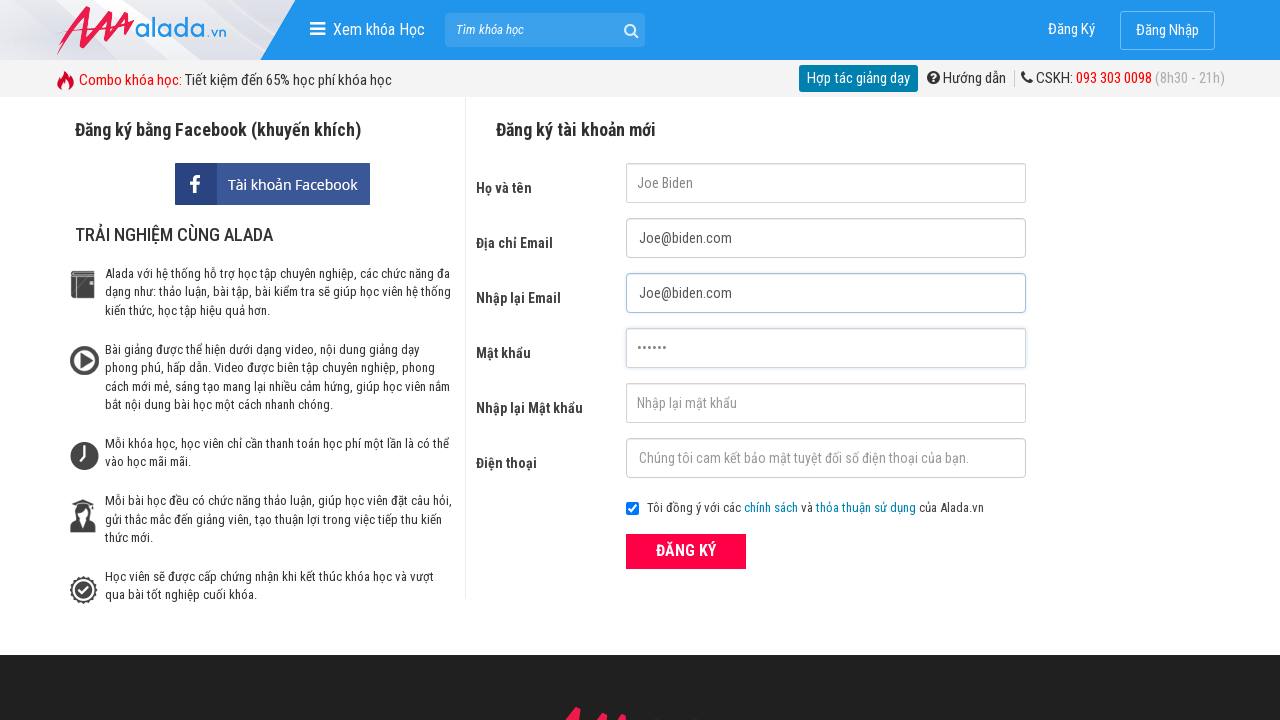

Filled confirm password field with '123456' on #txtCPassword
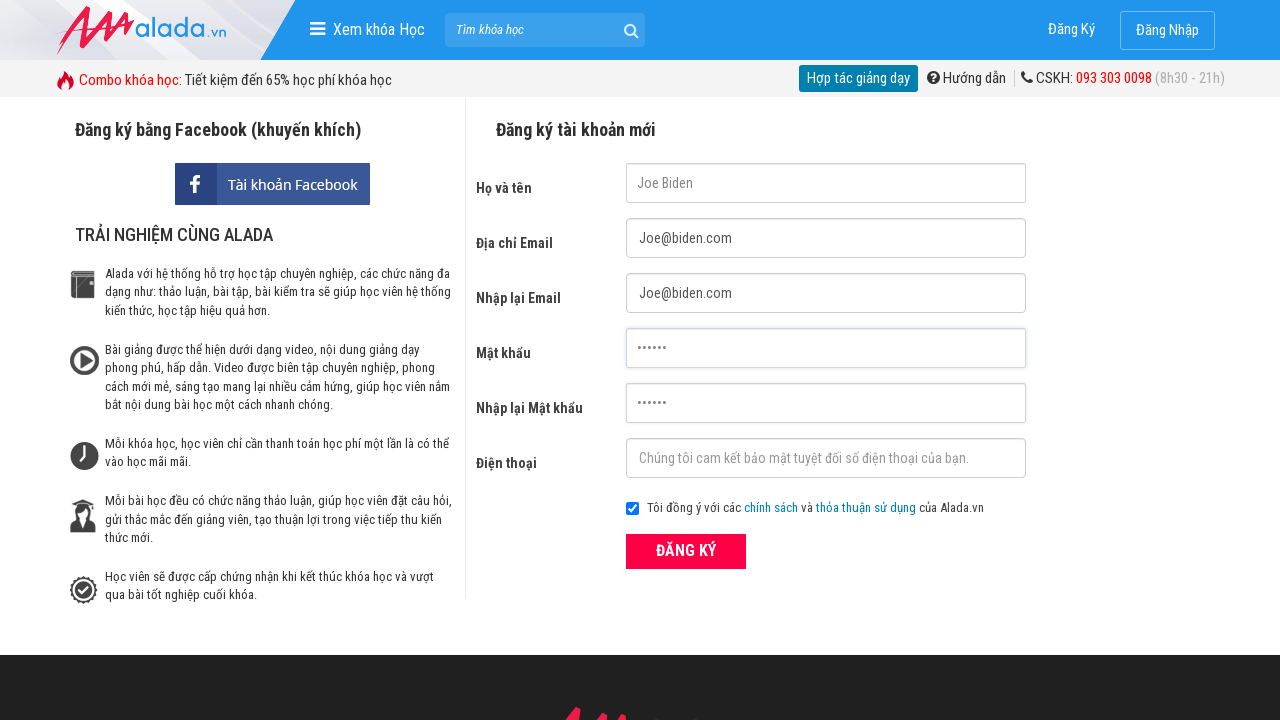

Filled phone field with too short number '098123821' on #txtPhone
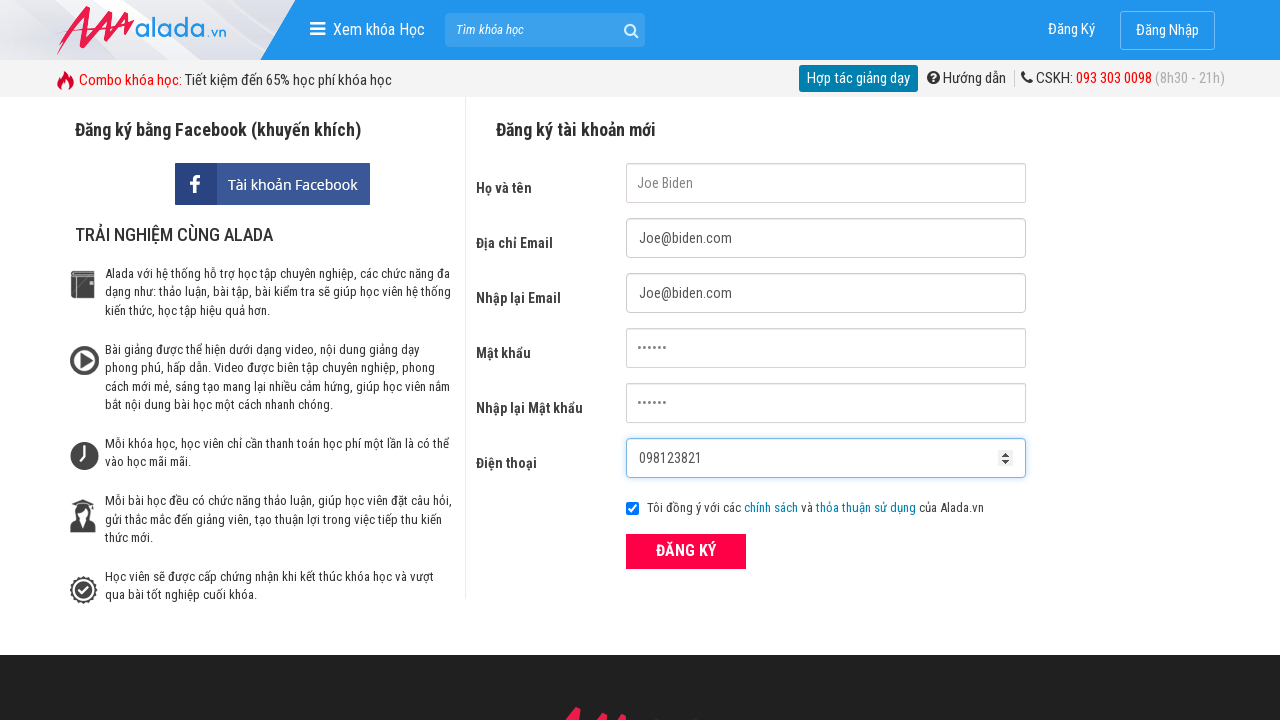

Clicked ĐĂNG KÝ submit button to test short phone number at (686, 551) on xpath=//button[text()='ĐĂNG KÝ' and @type='submit']
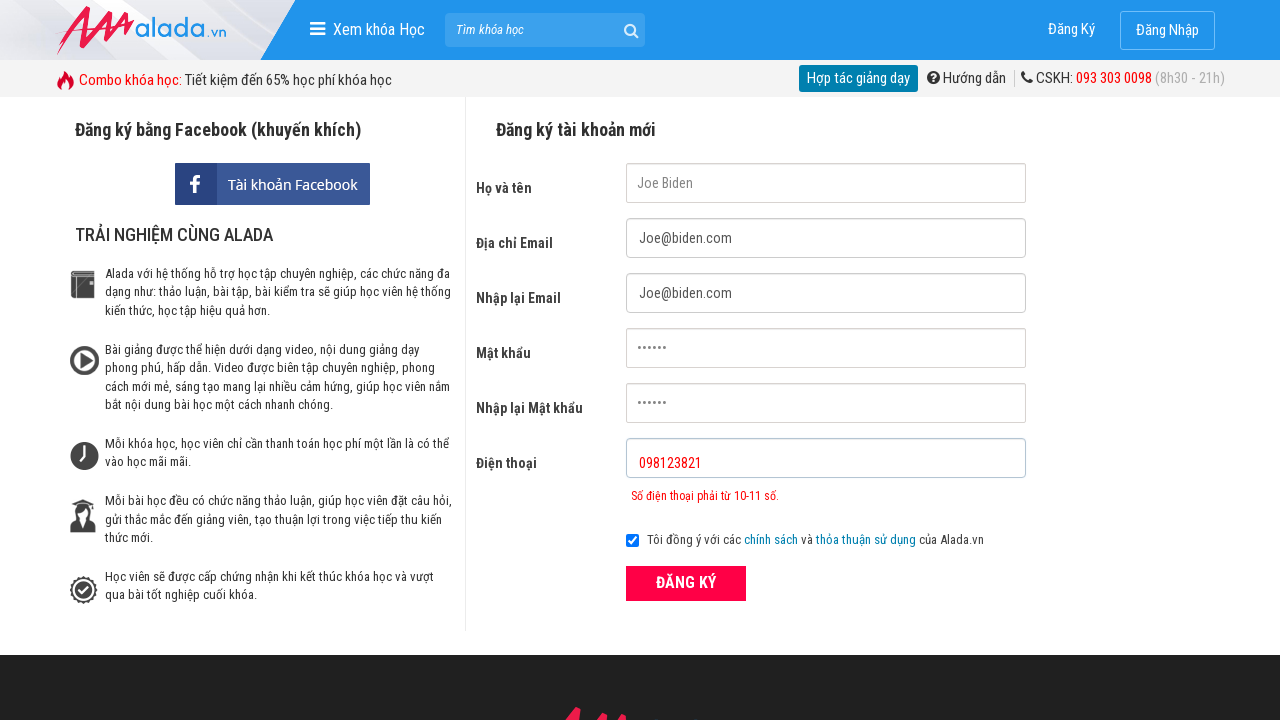

Error message appeared for phone number validation
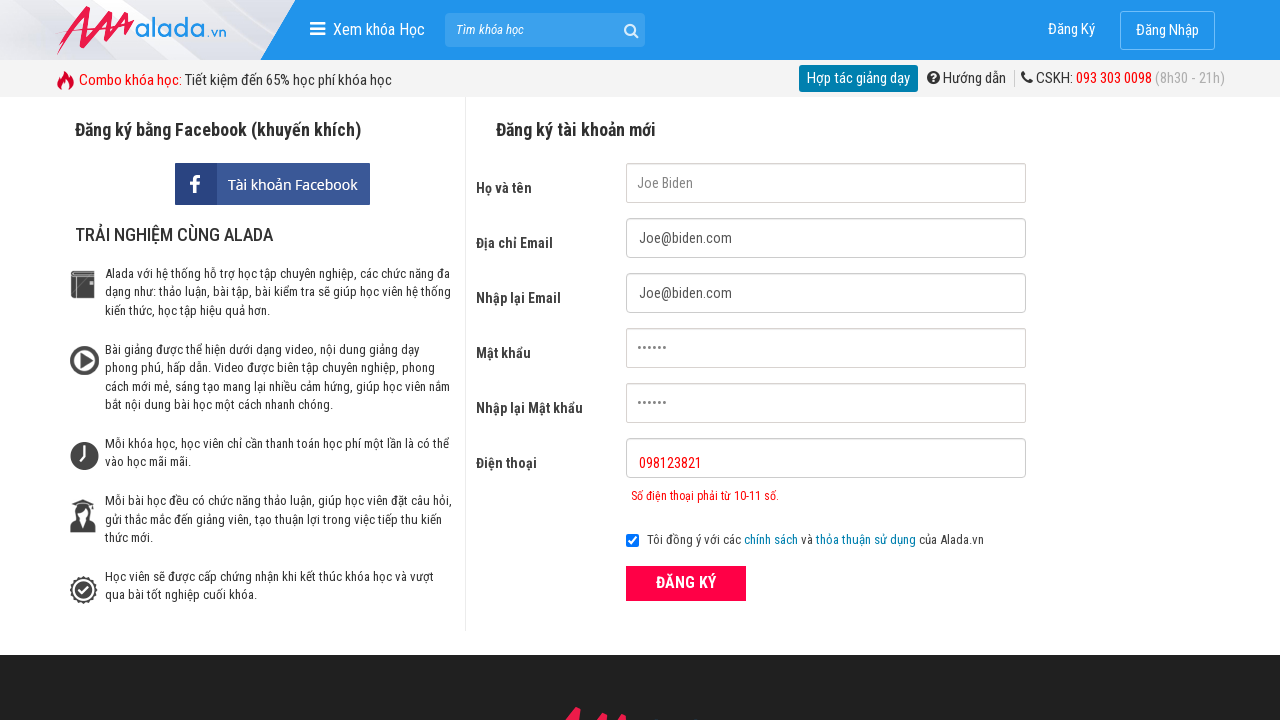

Filled phone field with too long number '098712382221' on #txtPhone
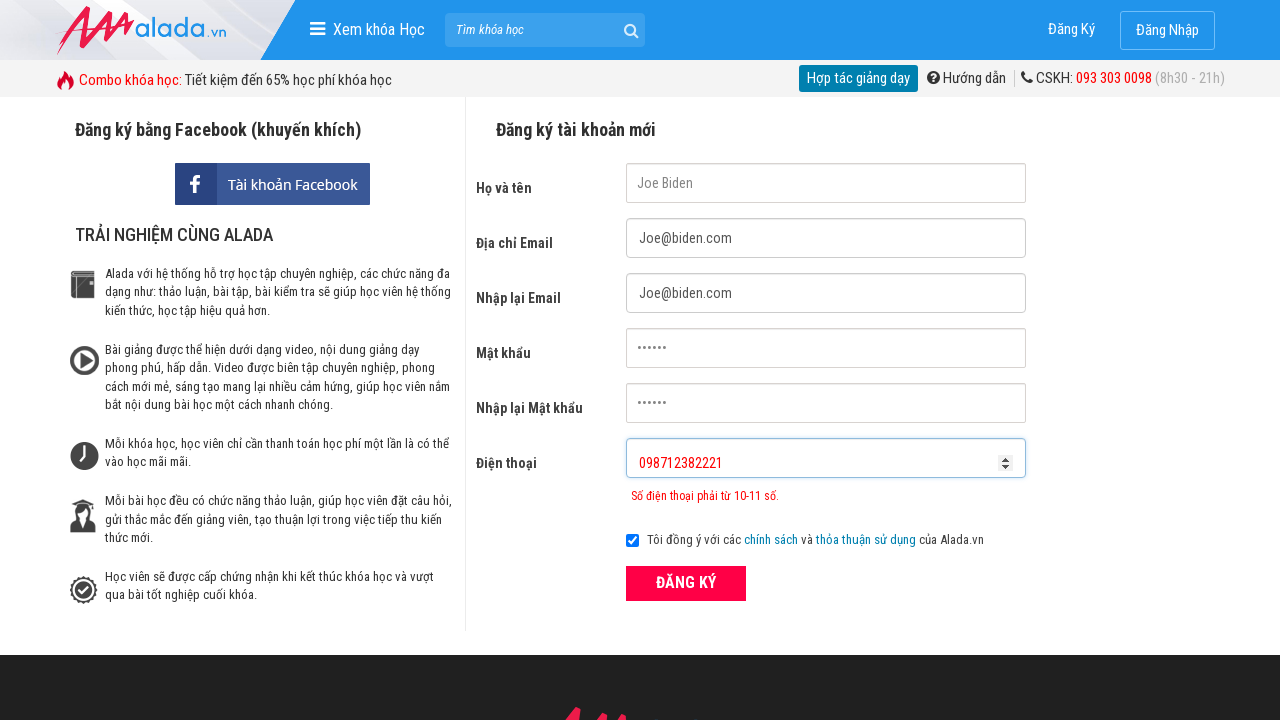

Clicked ĐĂNG KÝ submit button to test long phone number at (686, 583) on xpath=//button[text()='ĐĂNG KÝ' and @type='submit']
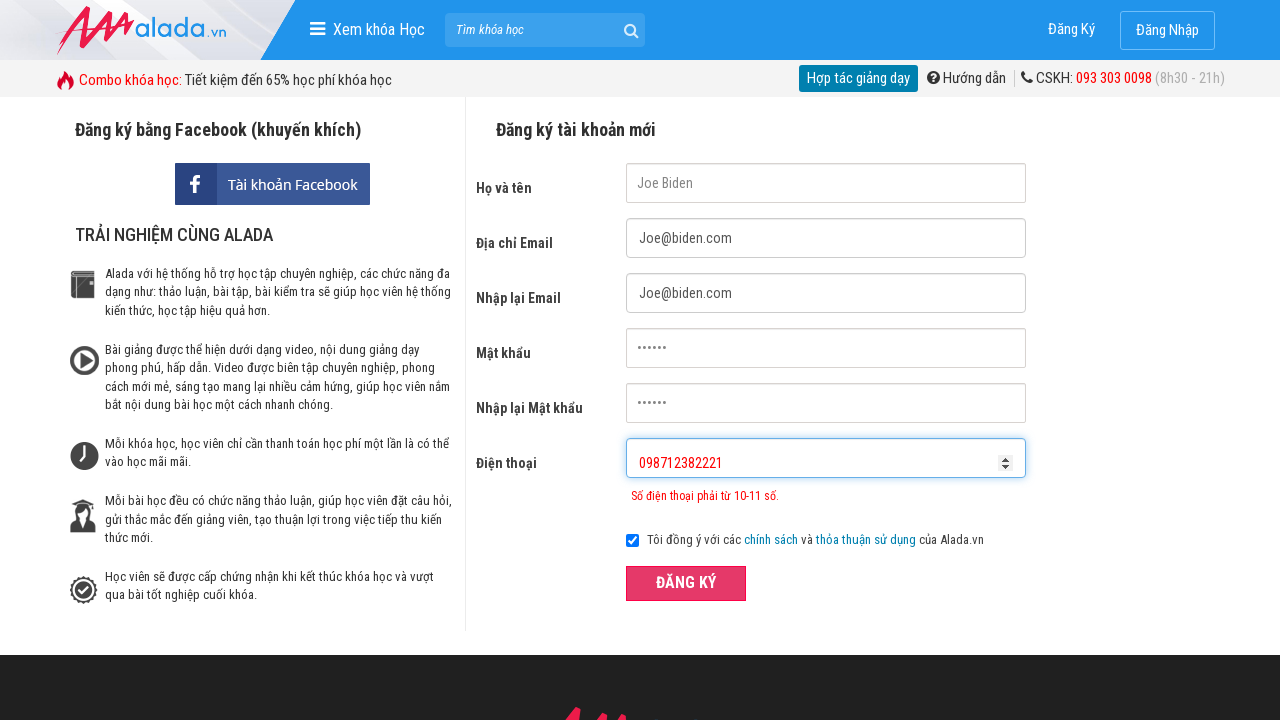

Filled phone field with invalid prefix number '8712382221' on #txtPhone
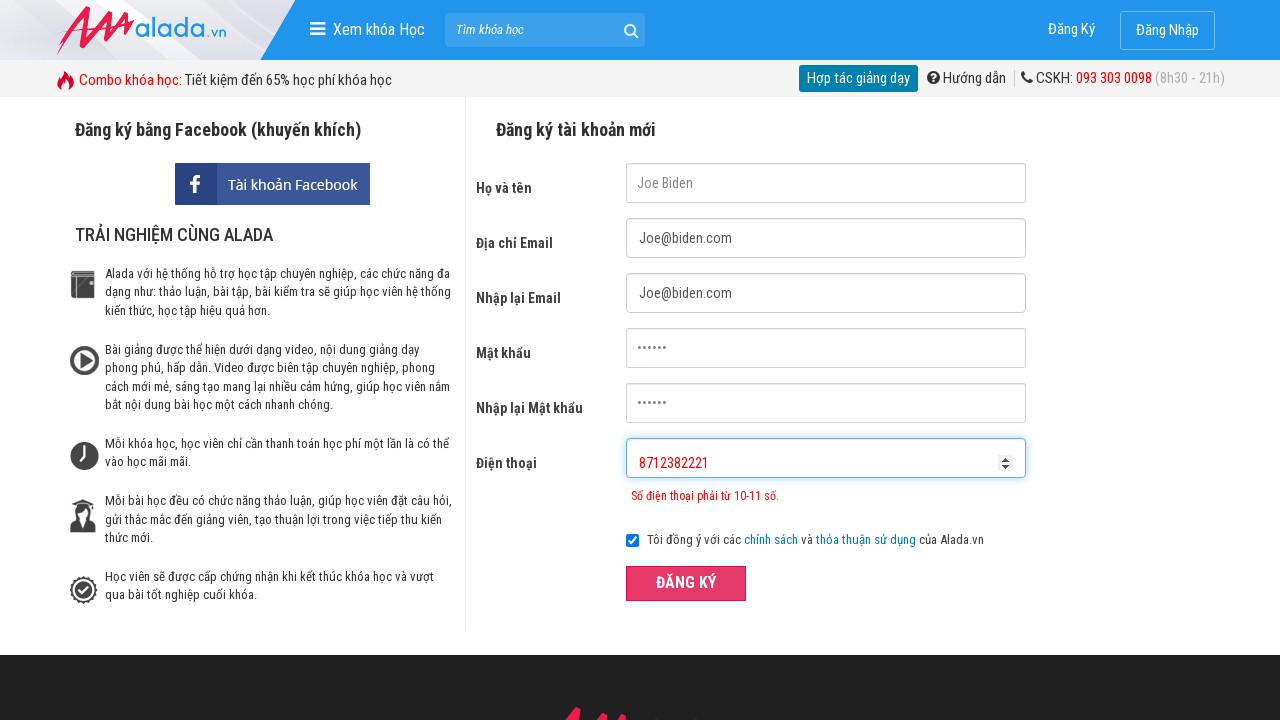

Clicked ĐĂNG KÝ submit button to test invalid prefix phone number at (686, 583) on xpath=//button[text()='ĐĂNG KÝ' and @type='submit']
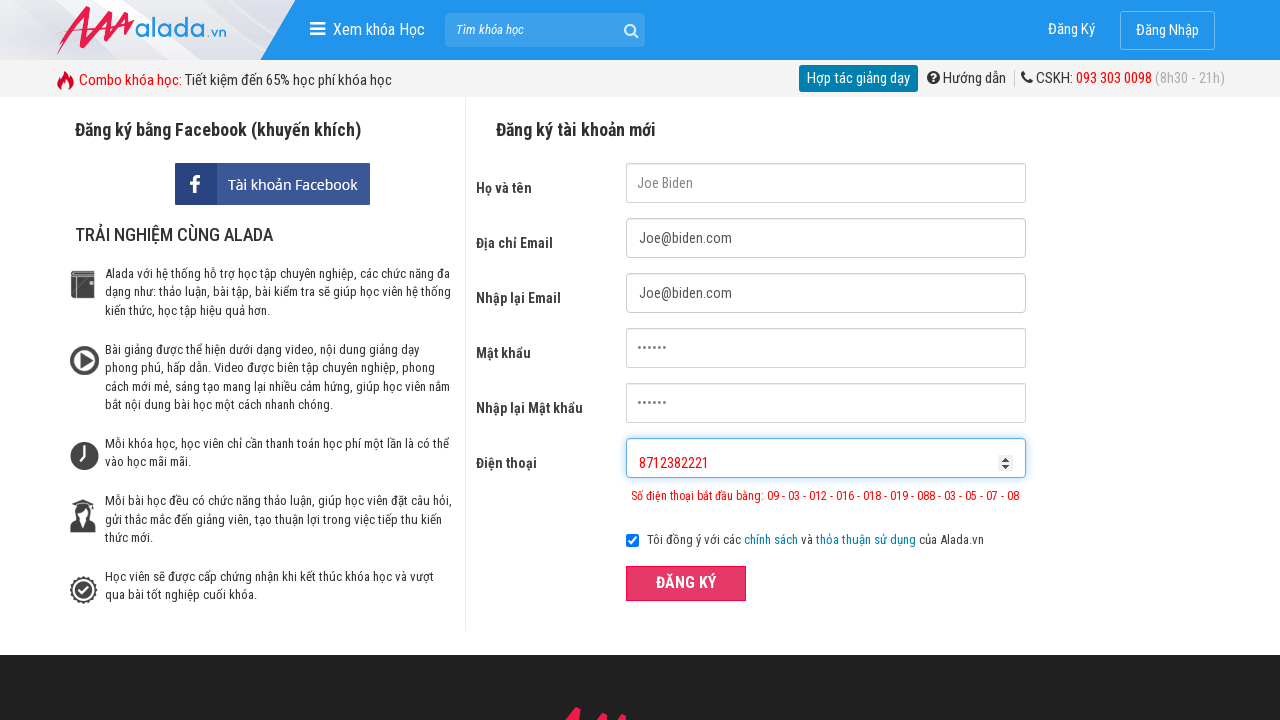

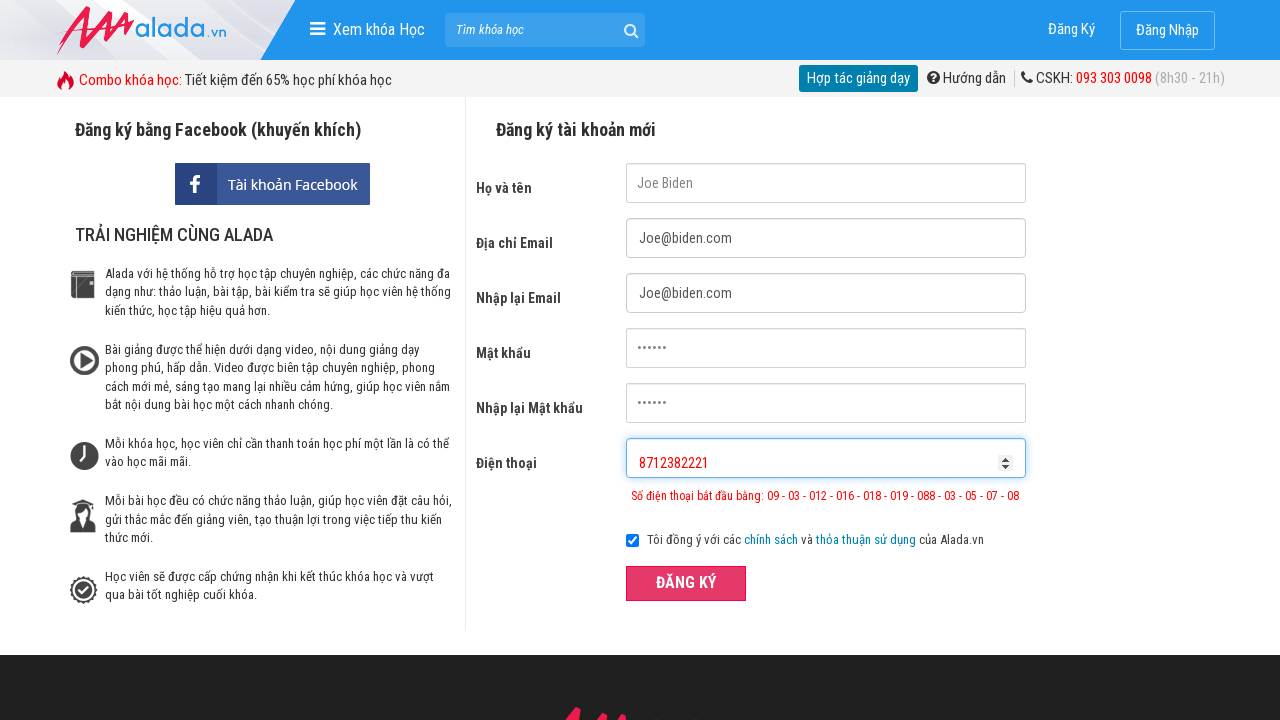